Tests that the browser back button works correctly with filter navigation

Starting URL: https://demo.playwright.dev/todomvc

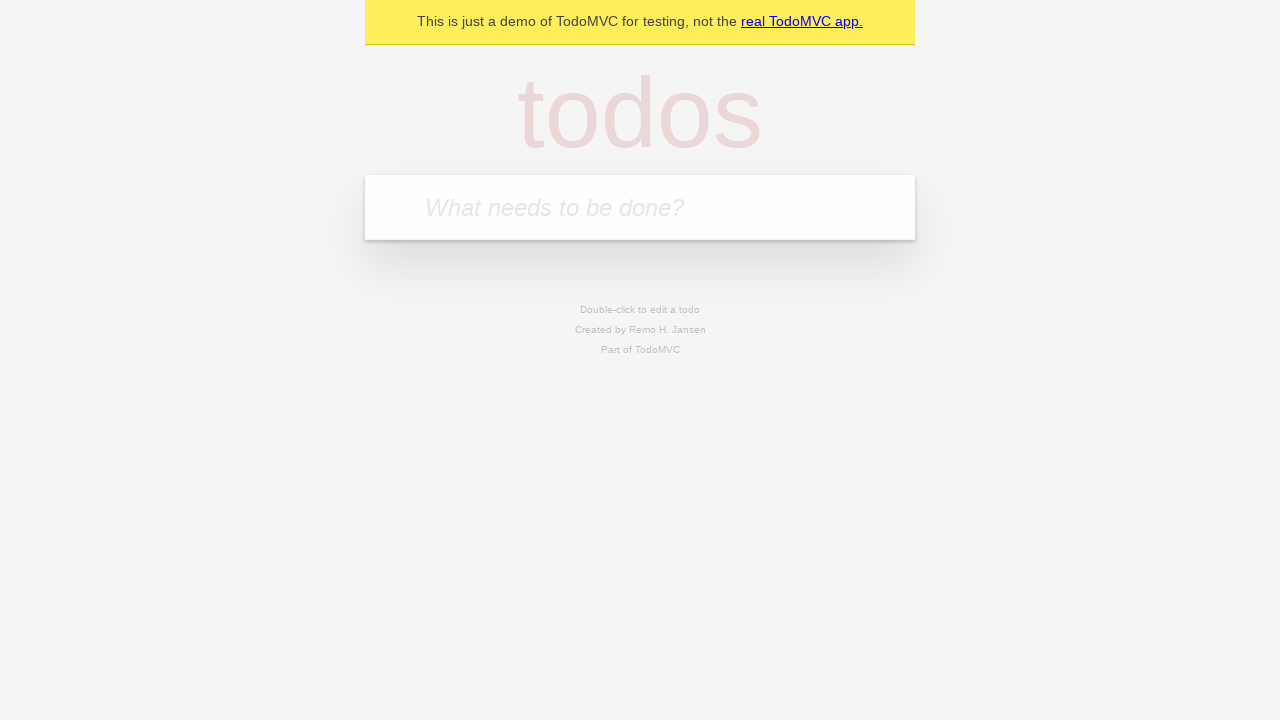

Located the 'What needs to be done?' input field
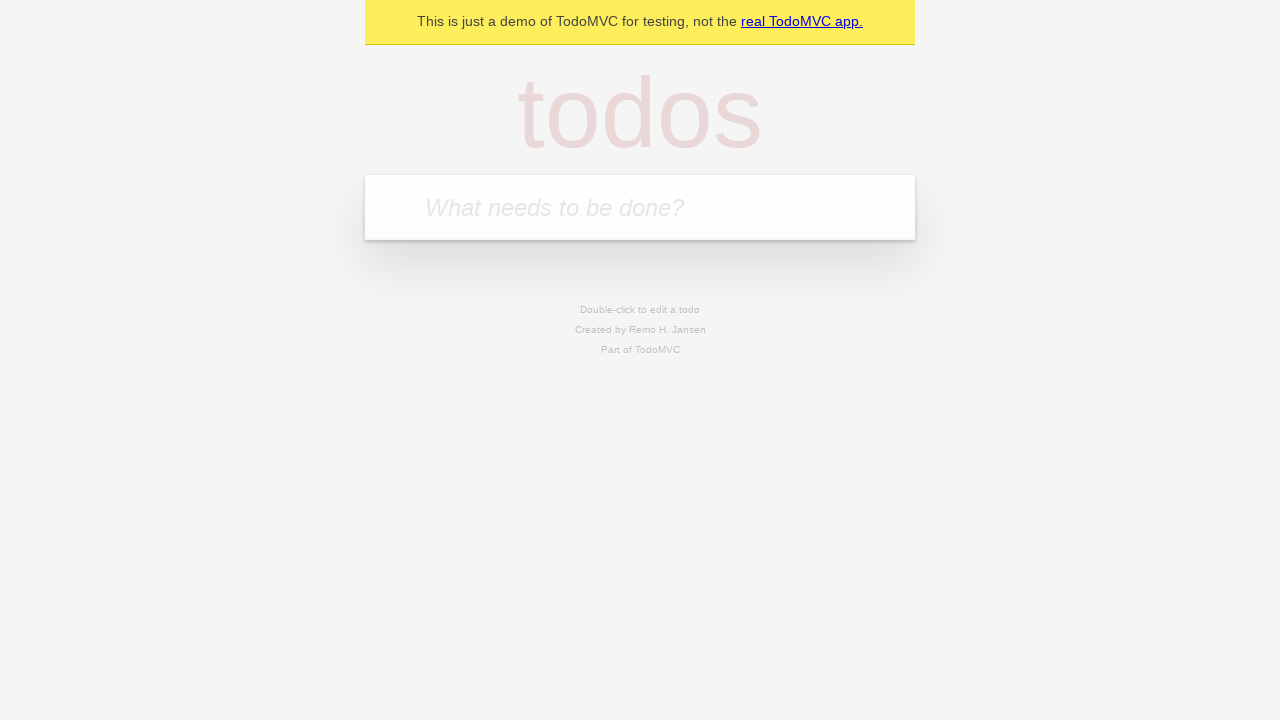

Filled first todo: 'buy some cheese' on internal:attr=[placeholder="What needs to be done?"i]
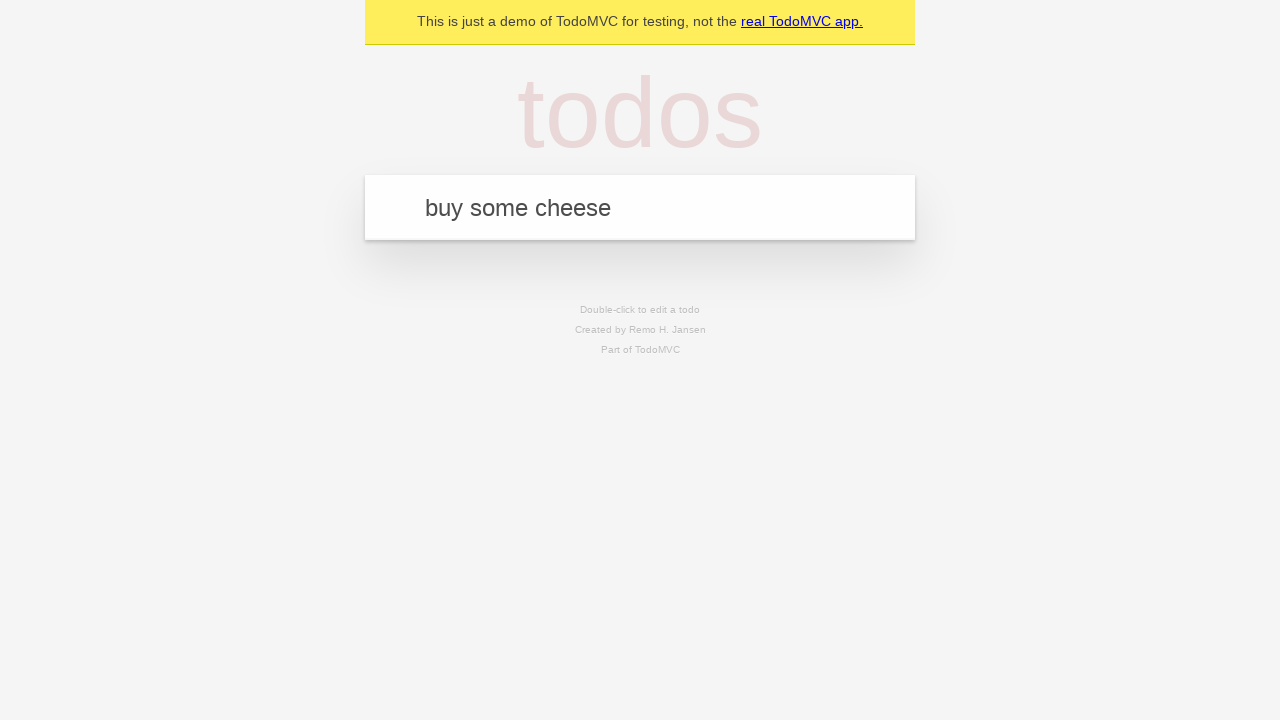

Pressed Enter to create first todo on internal:attr=[placeholder="What needs to be done?"i]
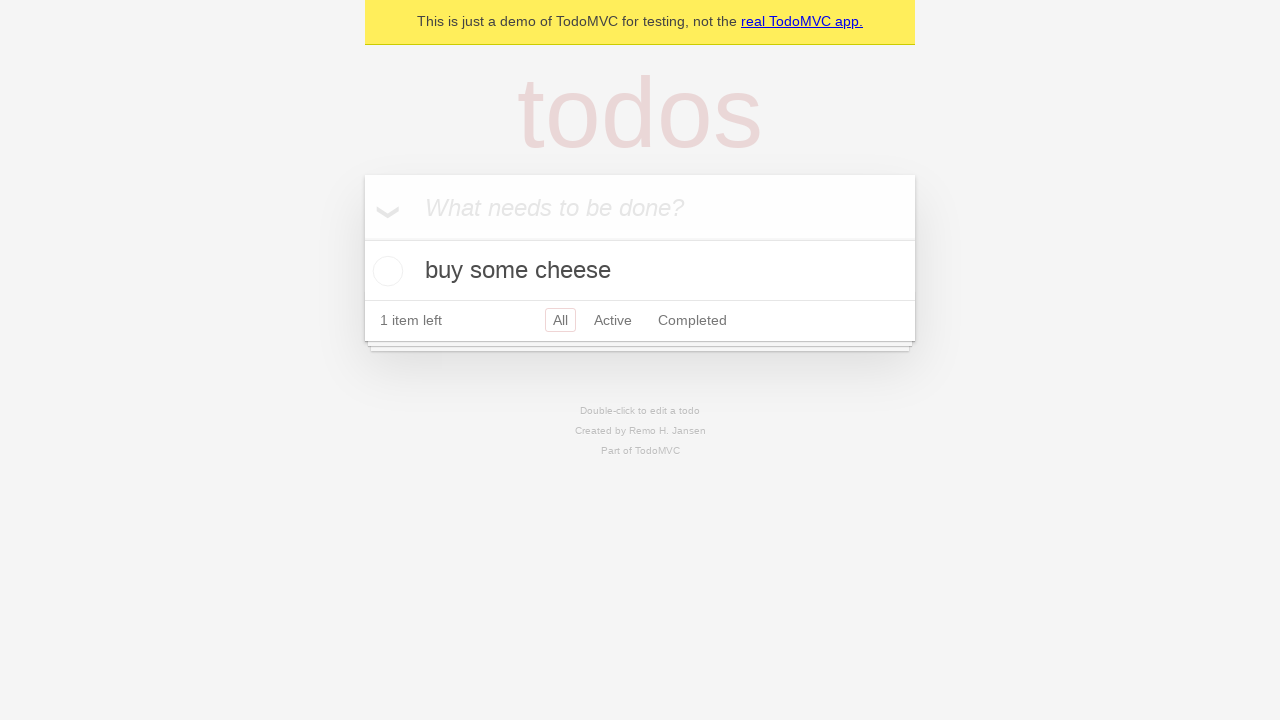

Filled second todo: 'feed the cat' on internal:attr=[placeholder="What needs to be done?"i]
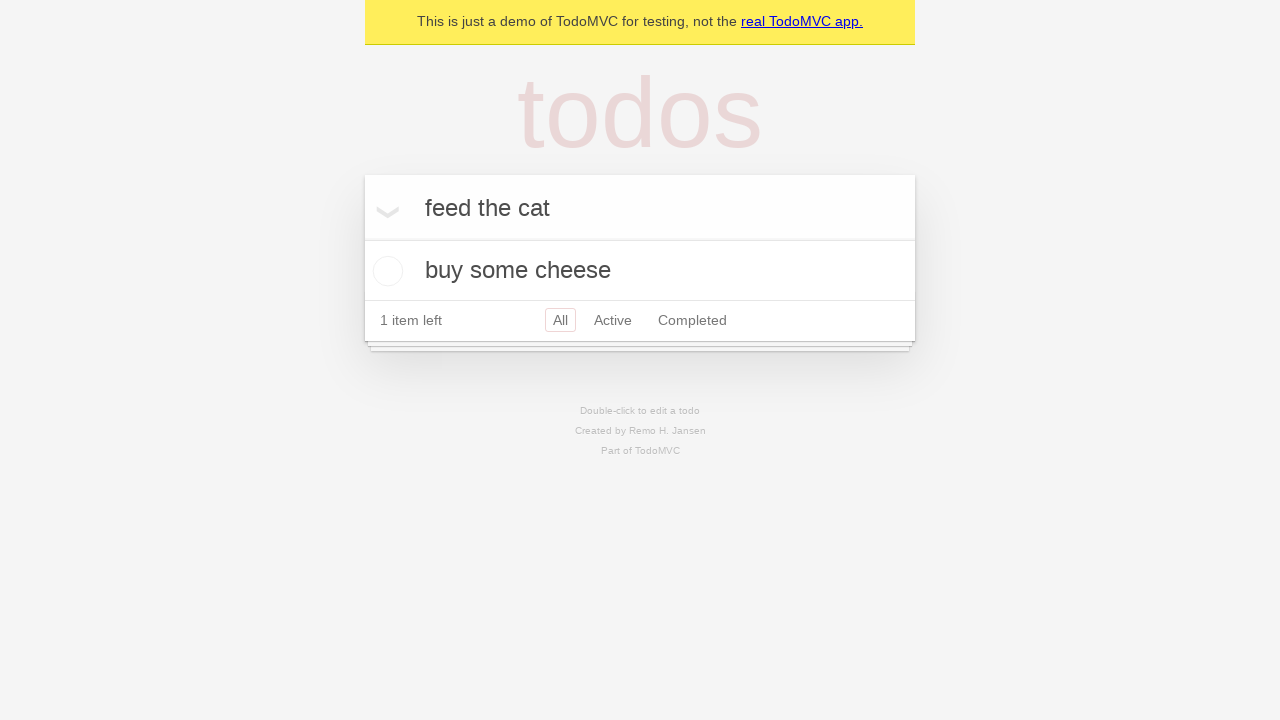

Pressed Enter to create second todo on internal:attr=[placeholder="What needs to be done?"i]
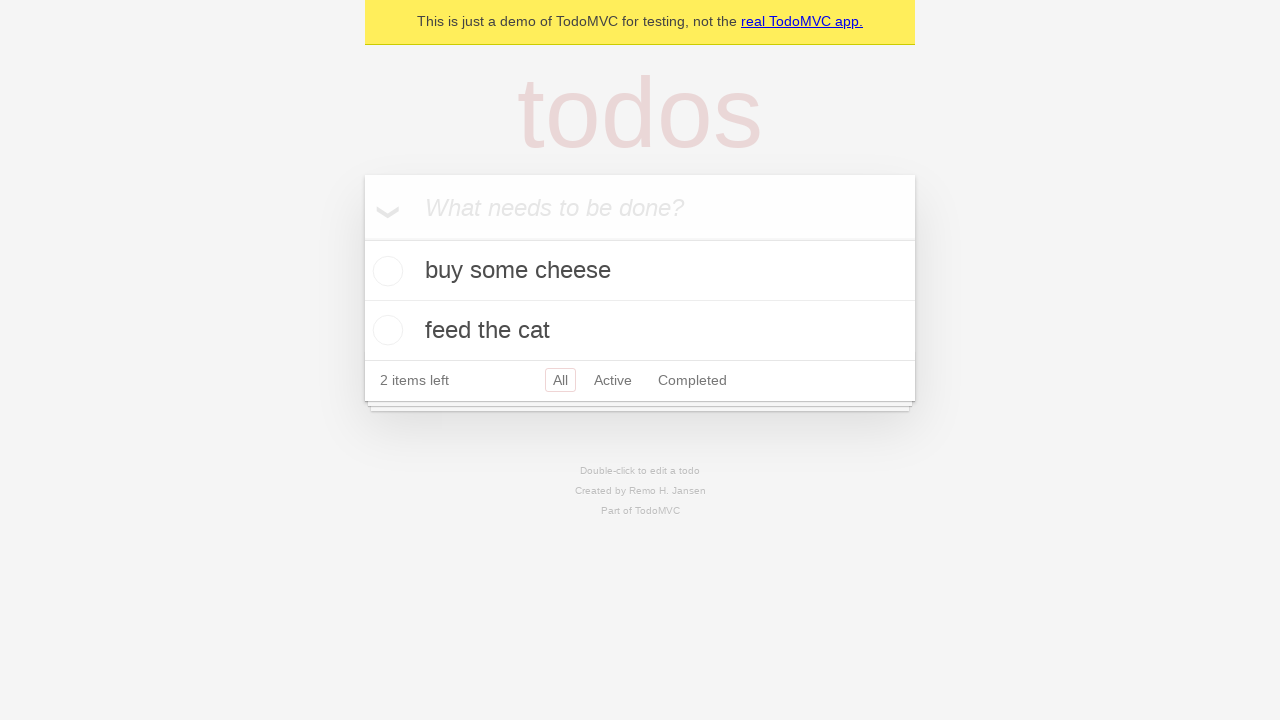

Filled third todo: 'book a doctors appointment' on internal:attr=[placeholder="What needs to be done?"i]
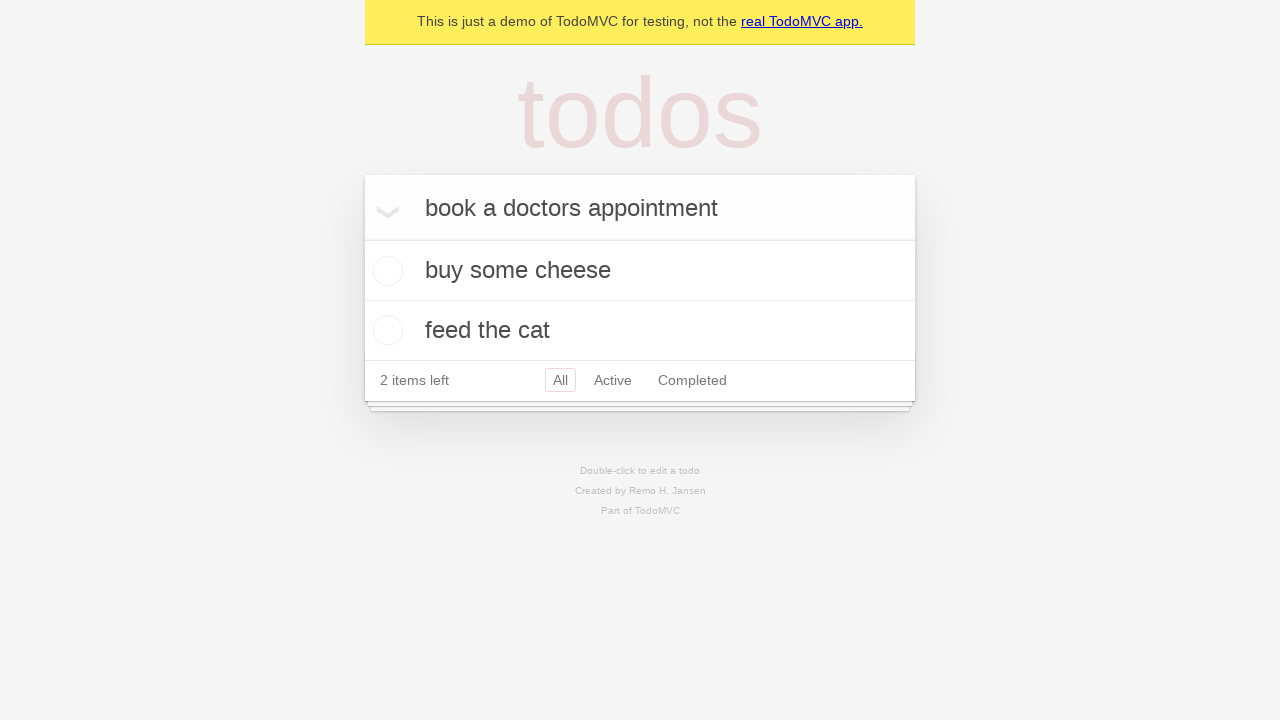

Pressed Enter to create third todo on internal:attr=[placeholder="What needs to be done?"i]
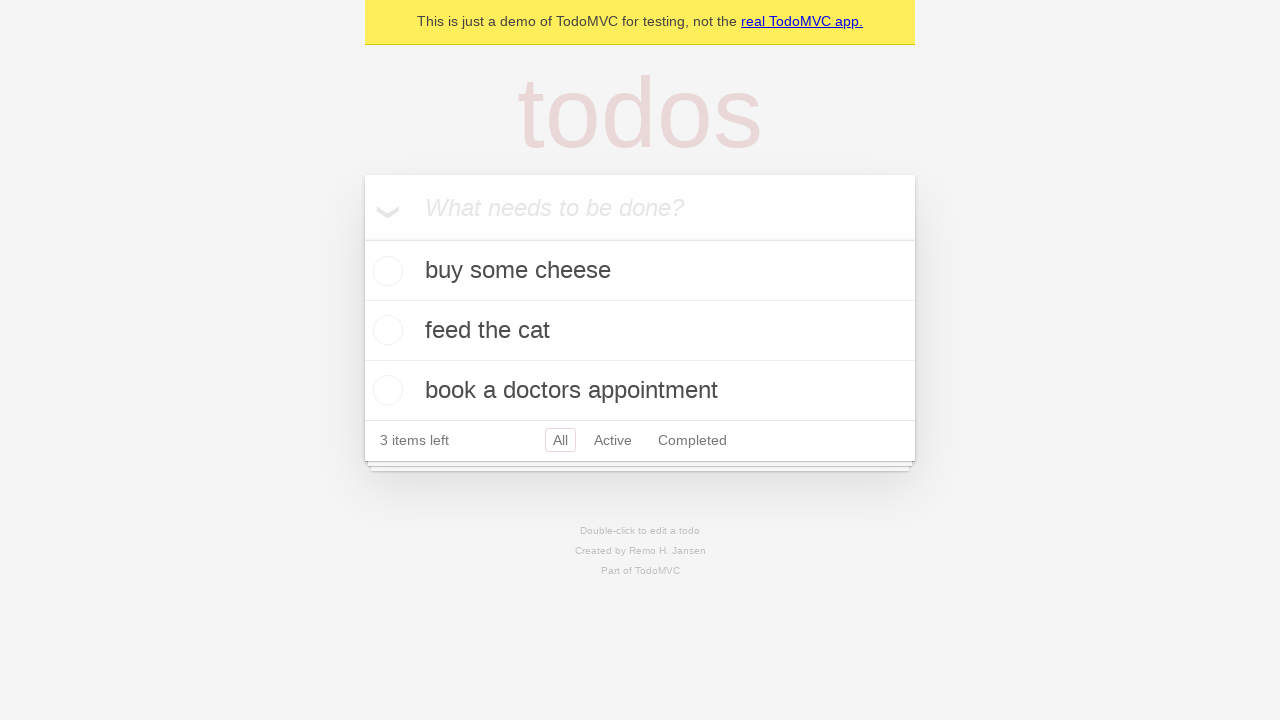

Waited for all todos to be saved in localStorage
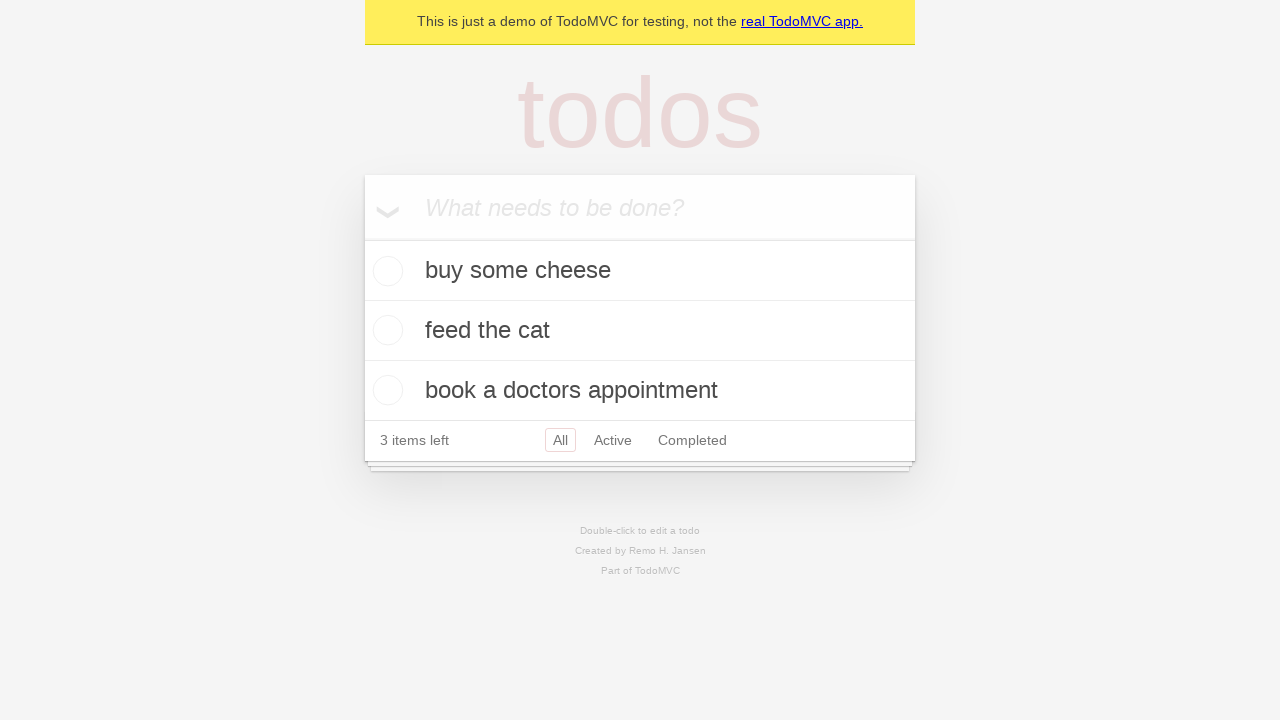

Checked the second todo item as completed at (385, 330) on internal:testid=[data-testid="todo-item"s] >> nth=1 >> internal:role=checkbox
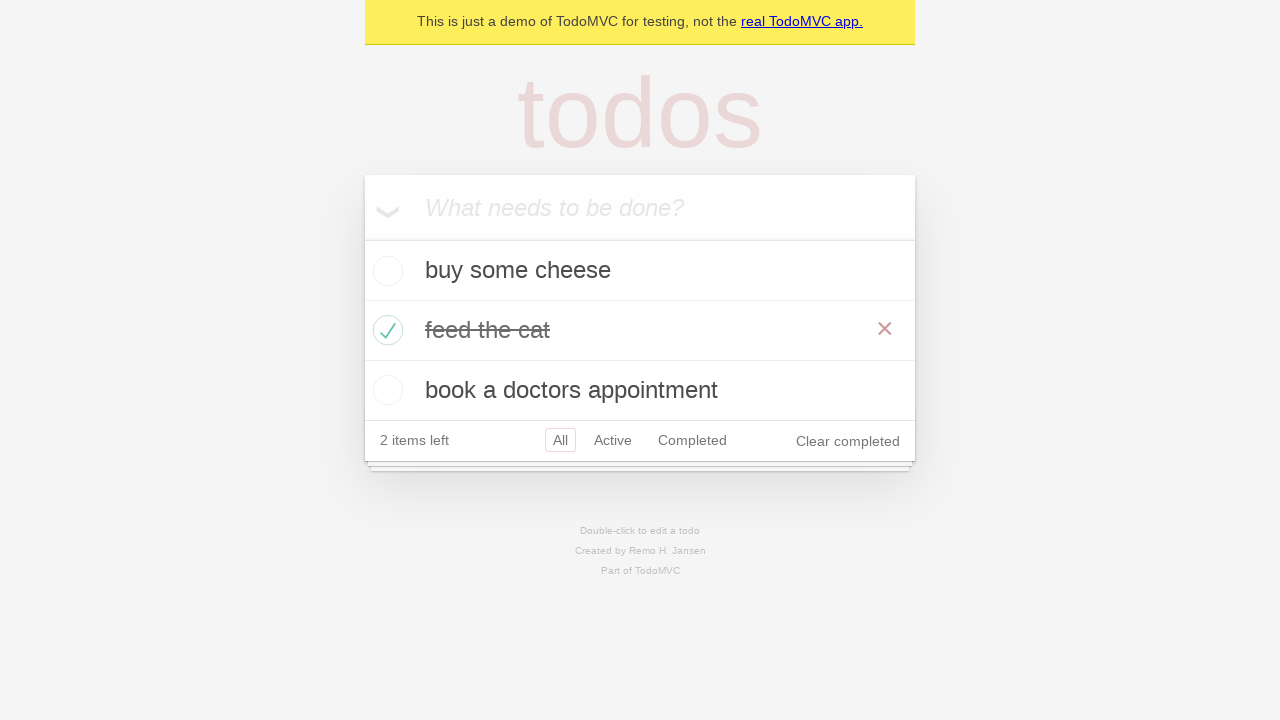

Clicked 'All' filter link at (560, 440) on internal:role=link[name="All"i]
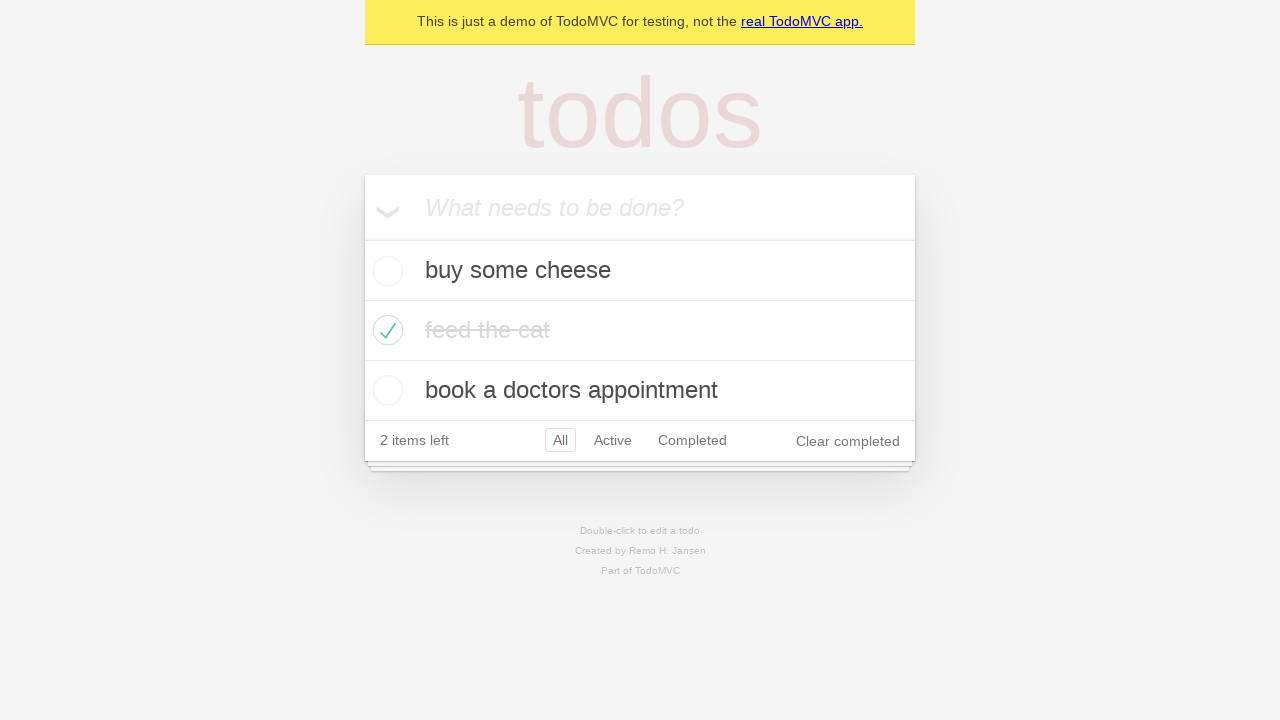

Clicked 'Active' filter link at (613, 440) on internal:role=link[name="Active"i]
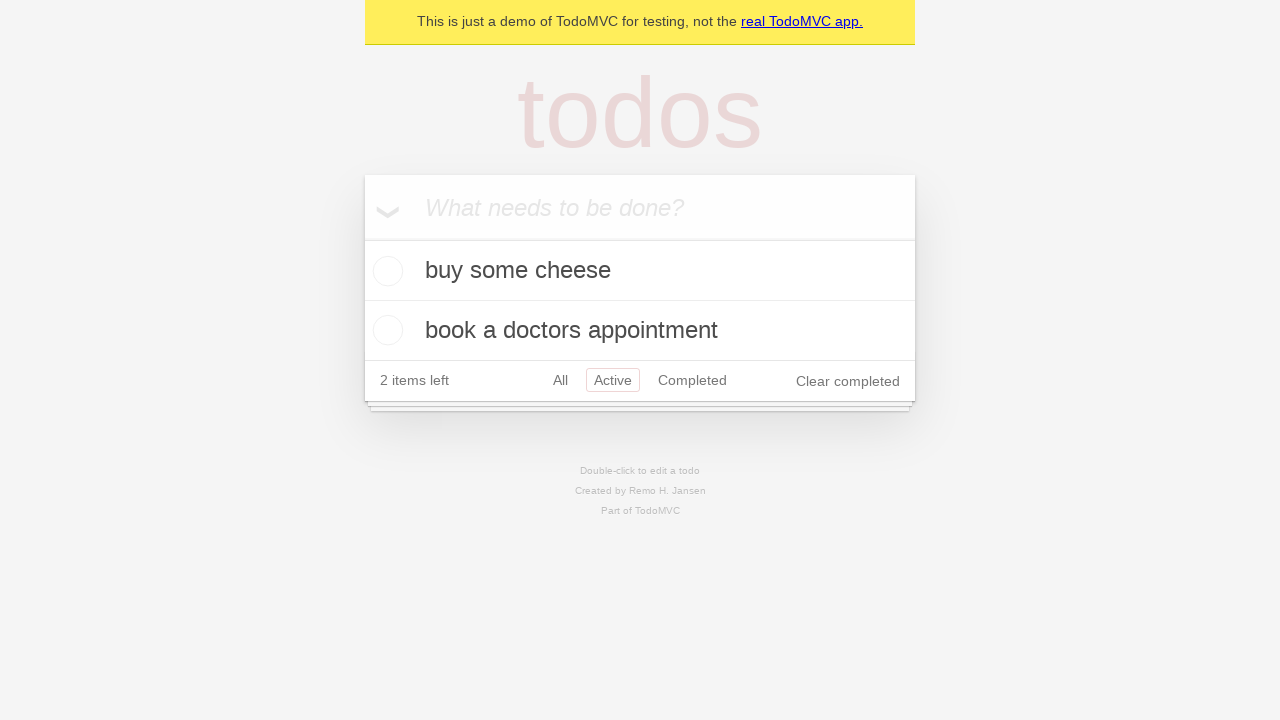

Clicked 'Completed' filter link at (692, 380) on internal:role=link[name="Completed"i]
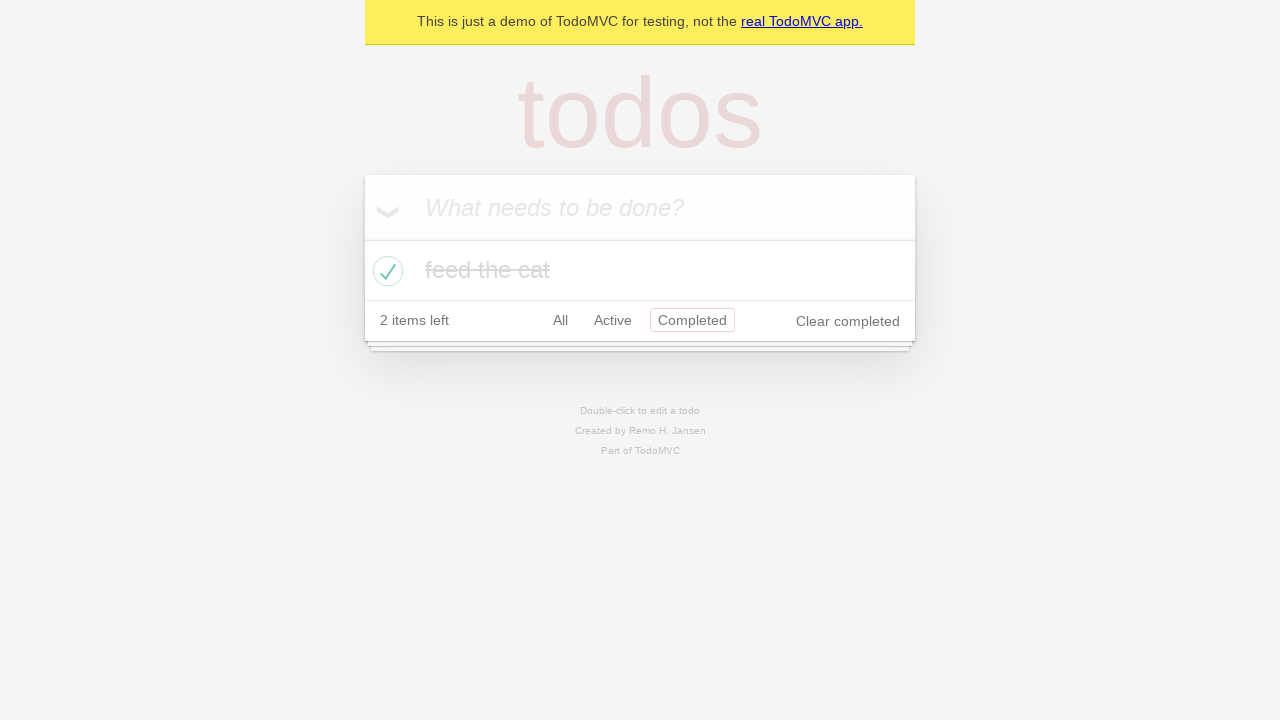

Used back button to navigate from 'Completed' filter
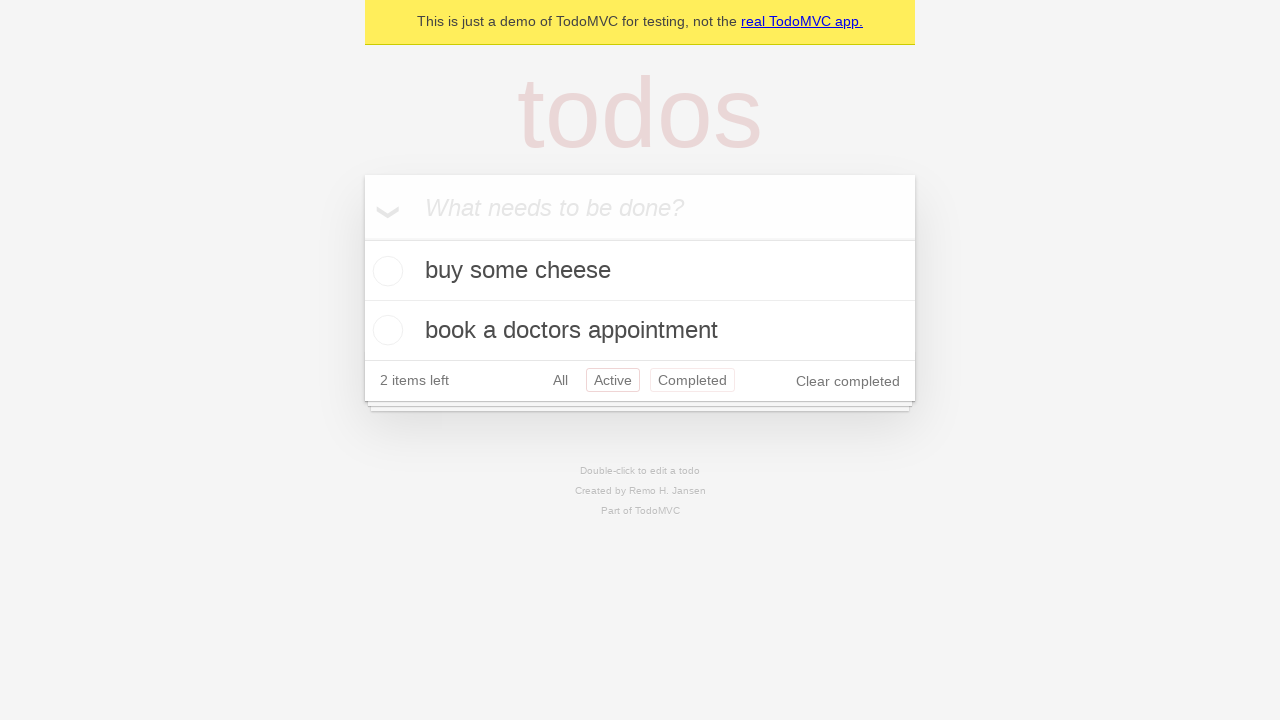

Used back button to navigate from 'Active' filter
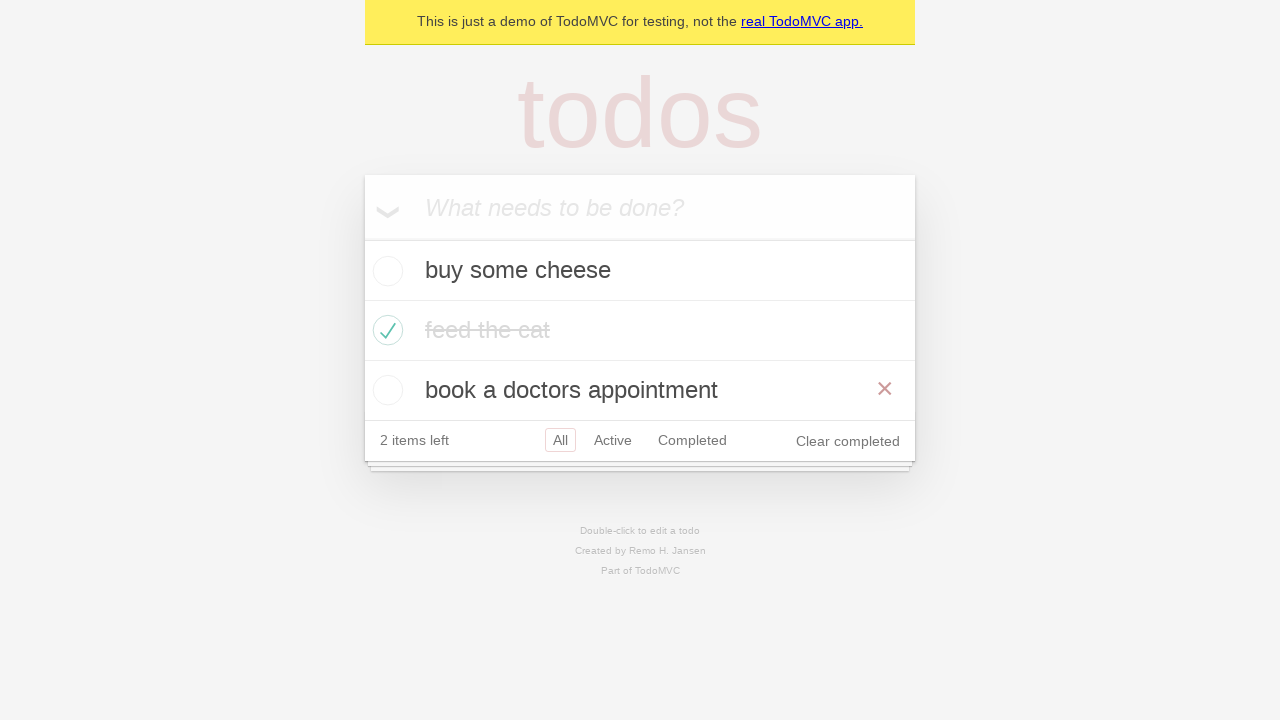

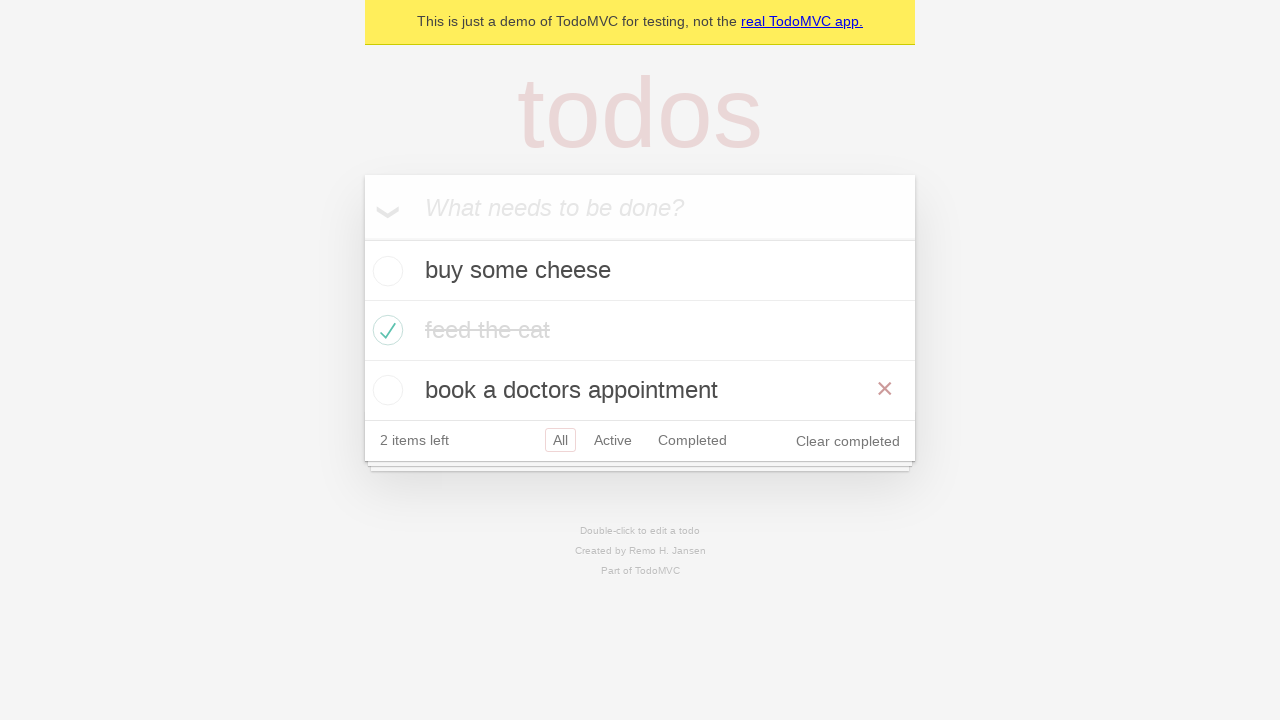